Tests navigation by clicking on the Men category link using XPath

Starting URL: https://www.tirabeauty.com/

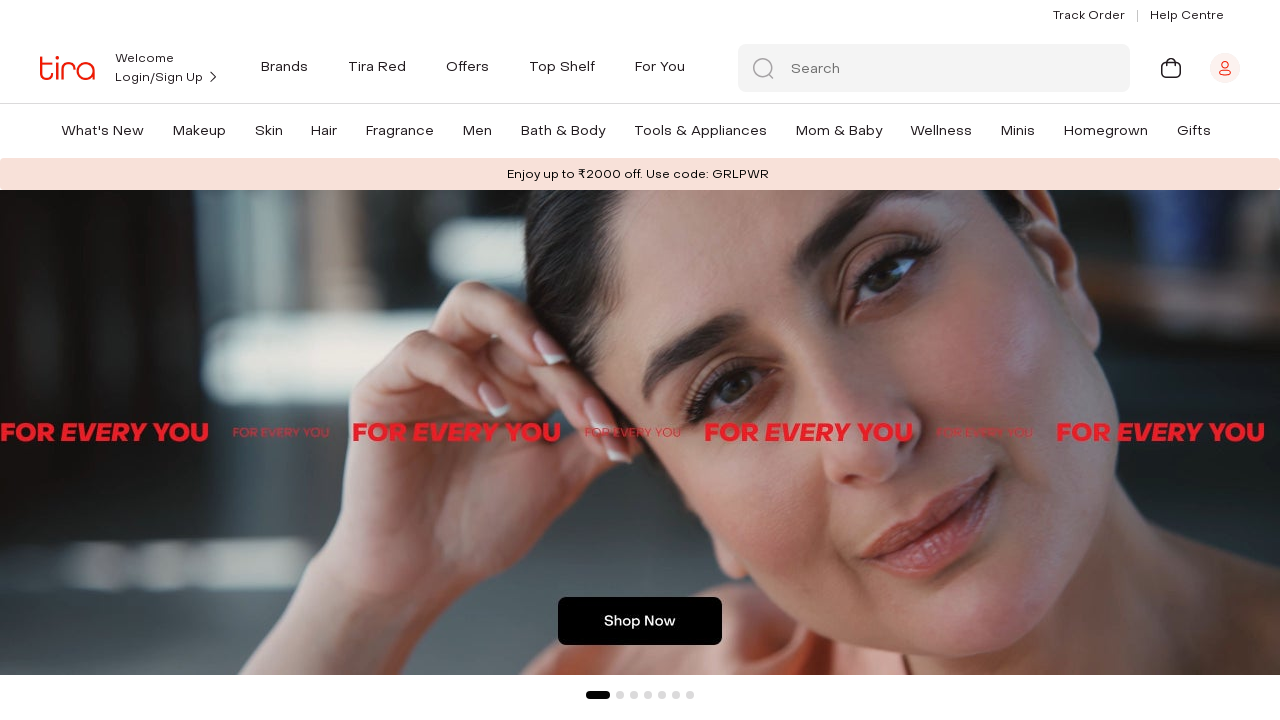

Clicked on Men category link using XPath at (478, 130) on xpath=//a[text()='Men']
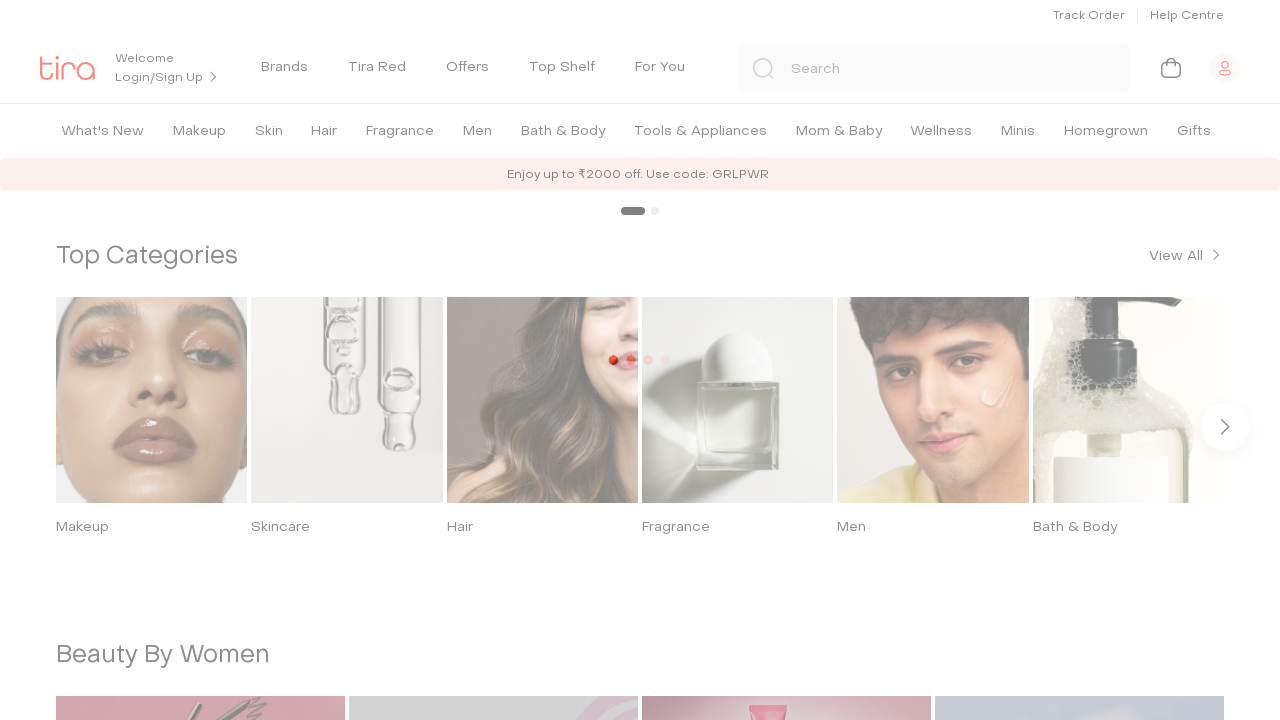

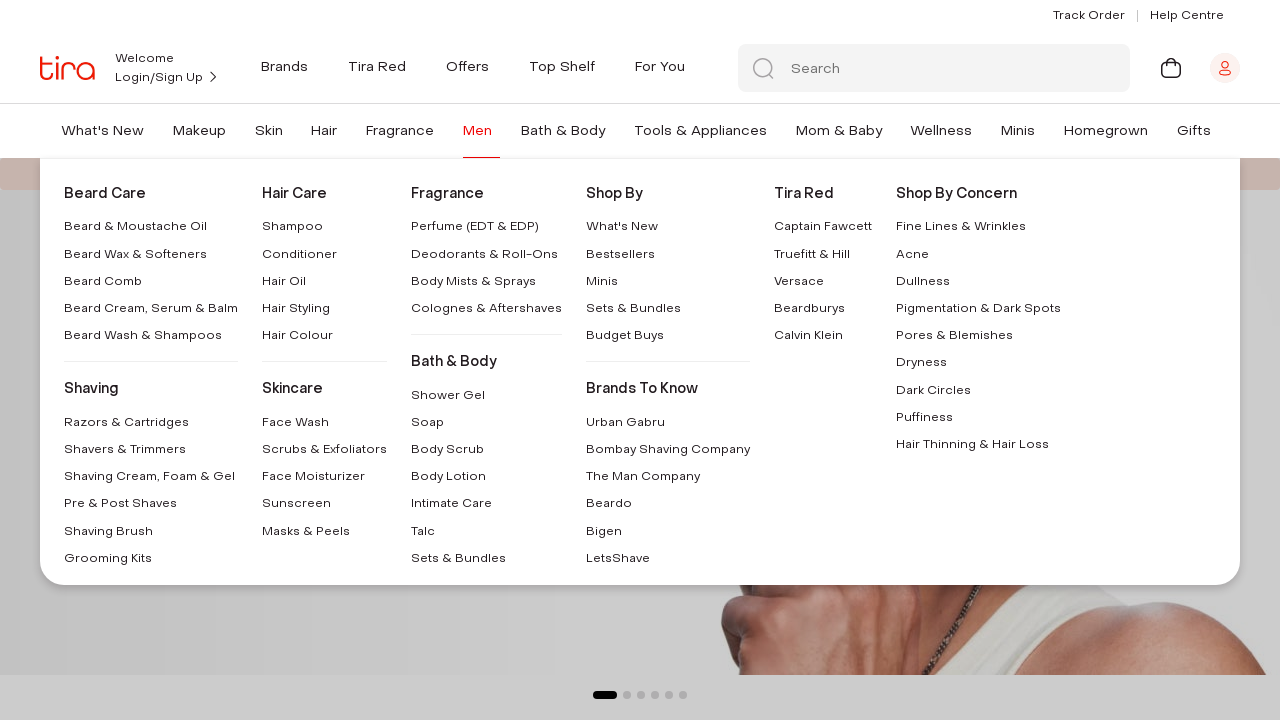